Tests JavaScript confirmation alert by clicking the confirm button, dismissing the alert, then accepting it, and verifying the result messages

Starting URL: http://the-internet.herokuapp.com/

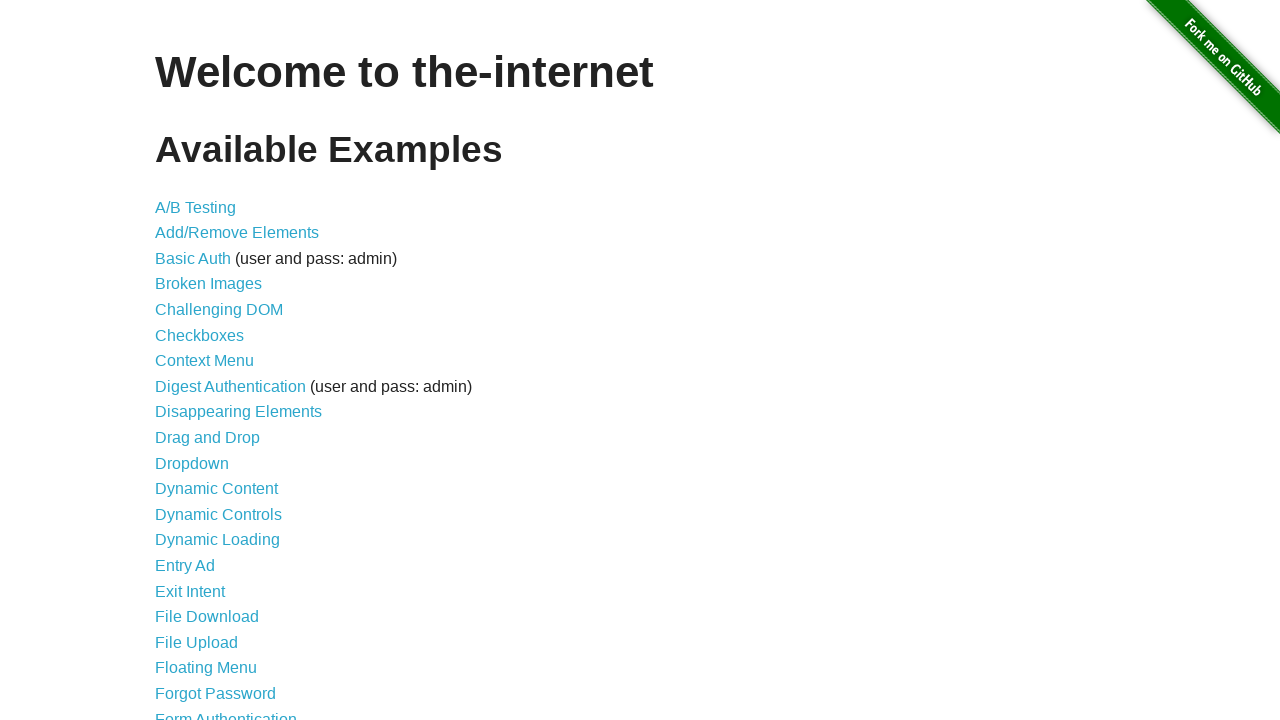

Clicked on 'JavaScript Alerts' link at (214, 361) on a:has-text('JavaScript Alerts')
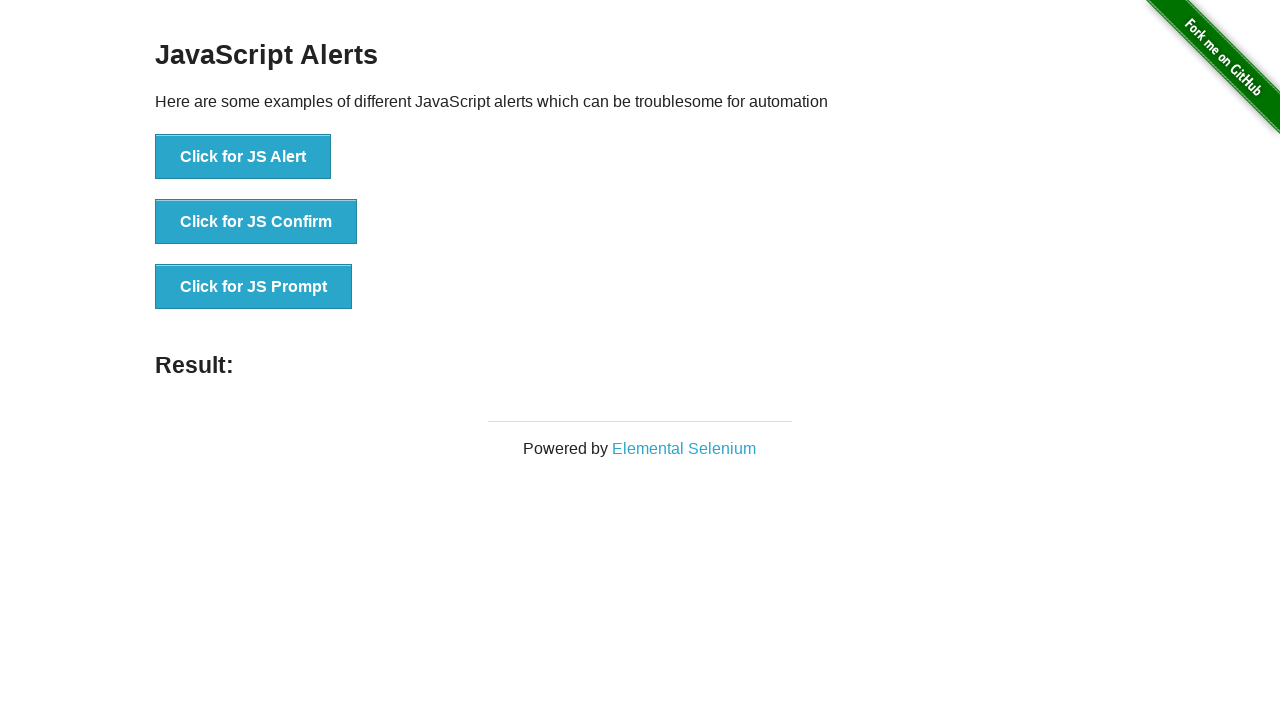

Set up dialog handler to dismiss alert
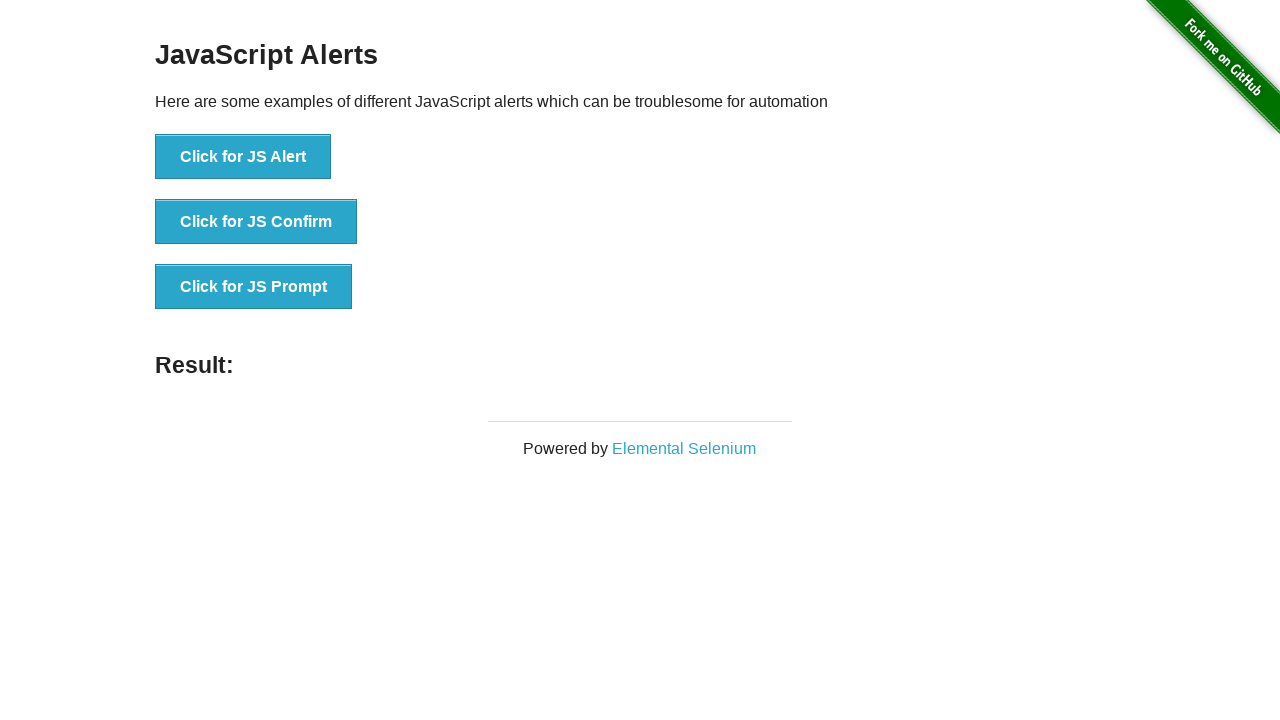

Clicked on 'Click for JS Confirm' button to trigger confirmation alert at (256, 222) on button:has-text('Click for JS Confirm')
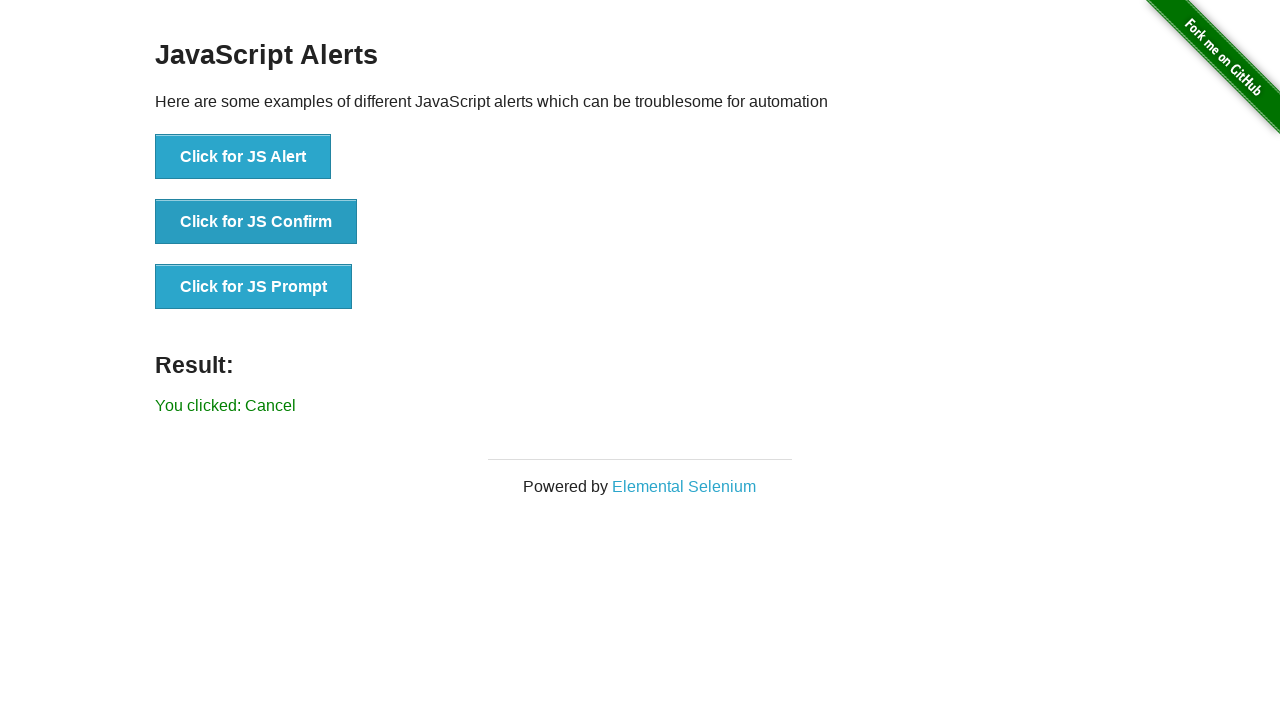

Confirmed that alert was dismissed and 'Cancel' message appeared
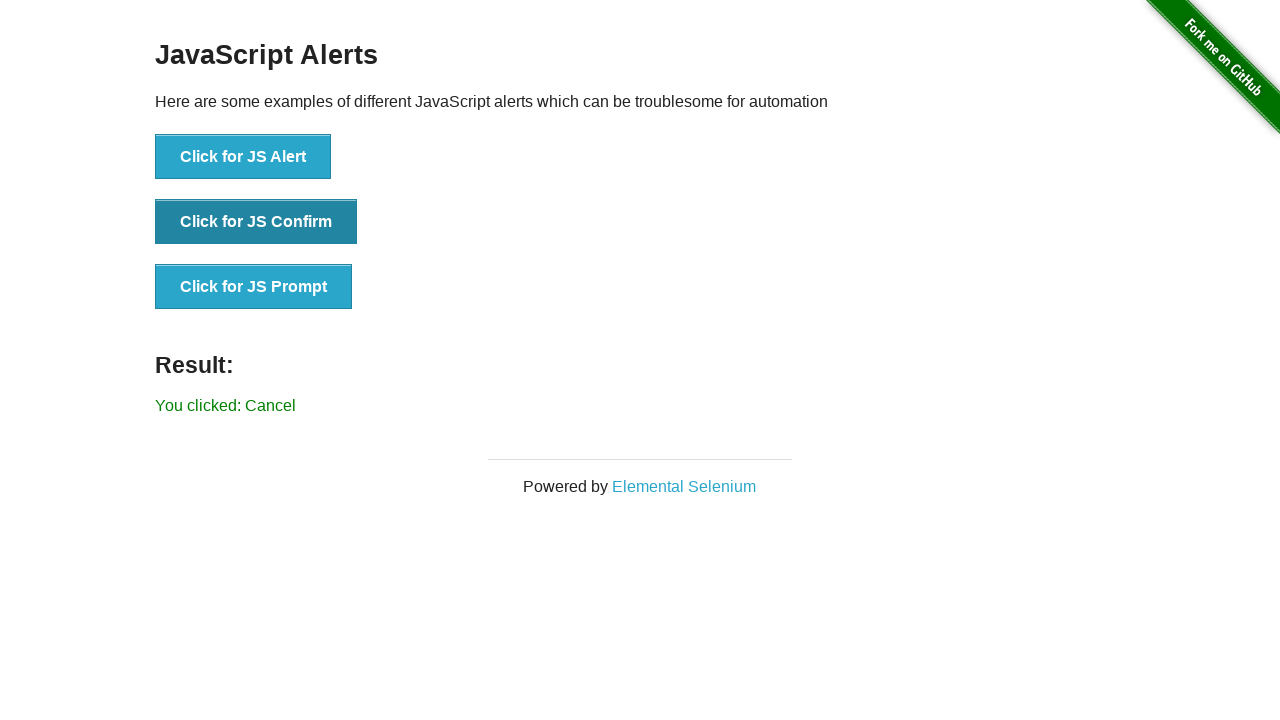

Set up dialog handler to accept alert
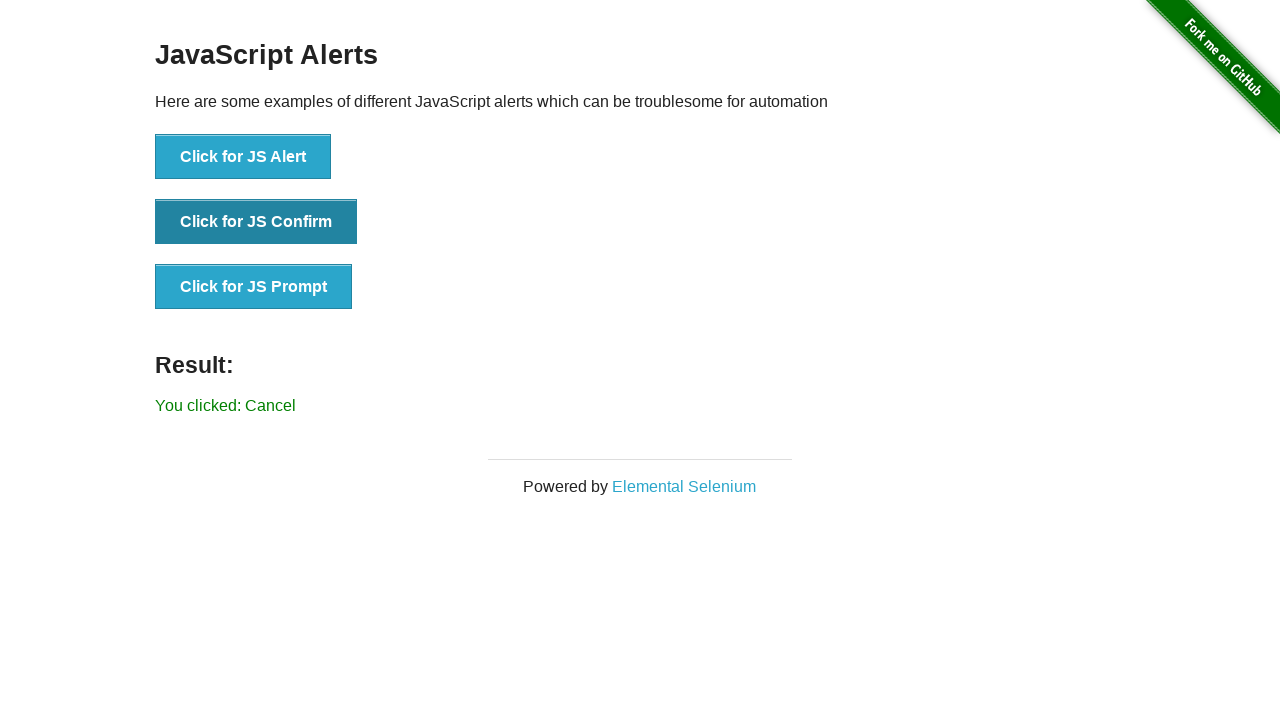

Clicked on 'Click for JS Confirm' button to trigger confirmation alert again at (256, 222) on button:has-text('Click for JS Confirm')
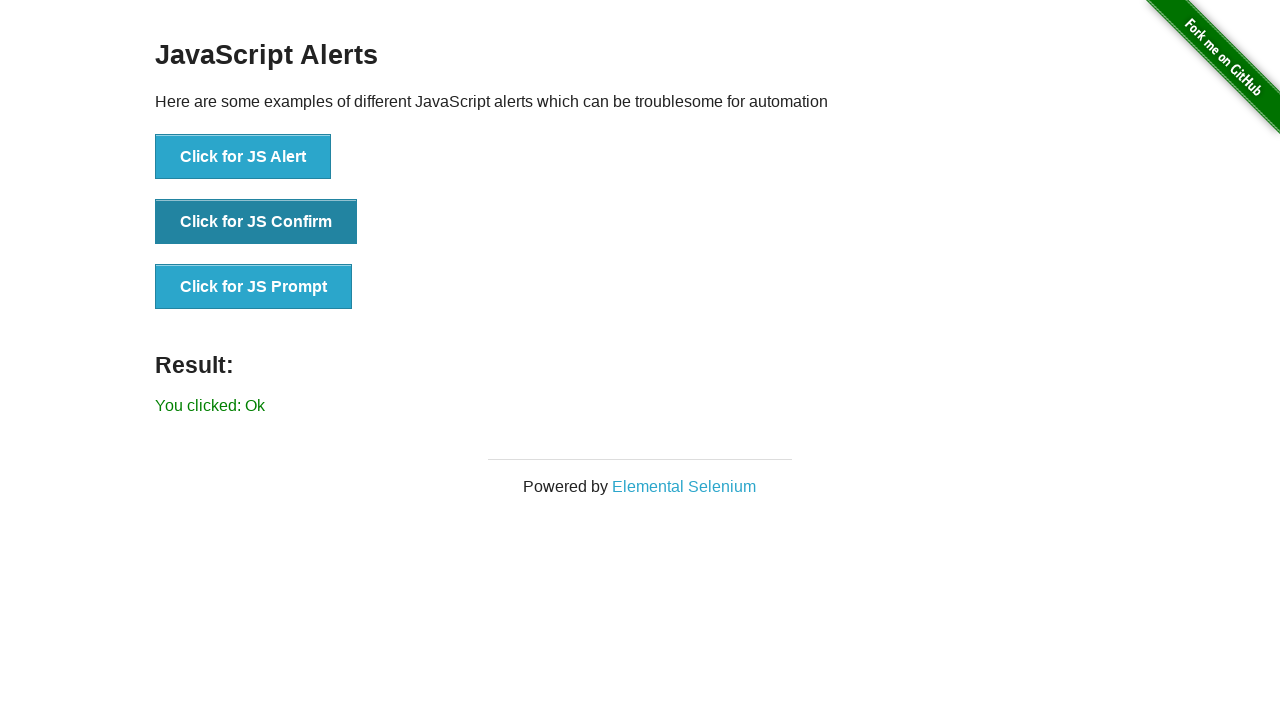

Confirmed that alert was accepted and 'Ok' message appeared
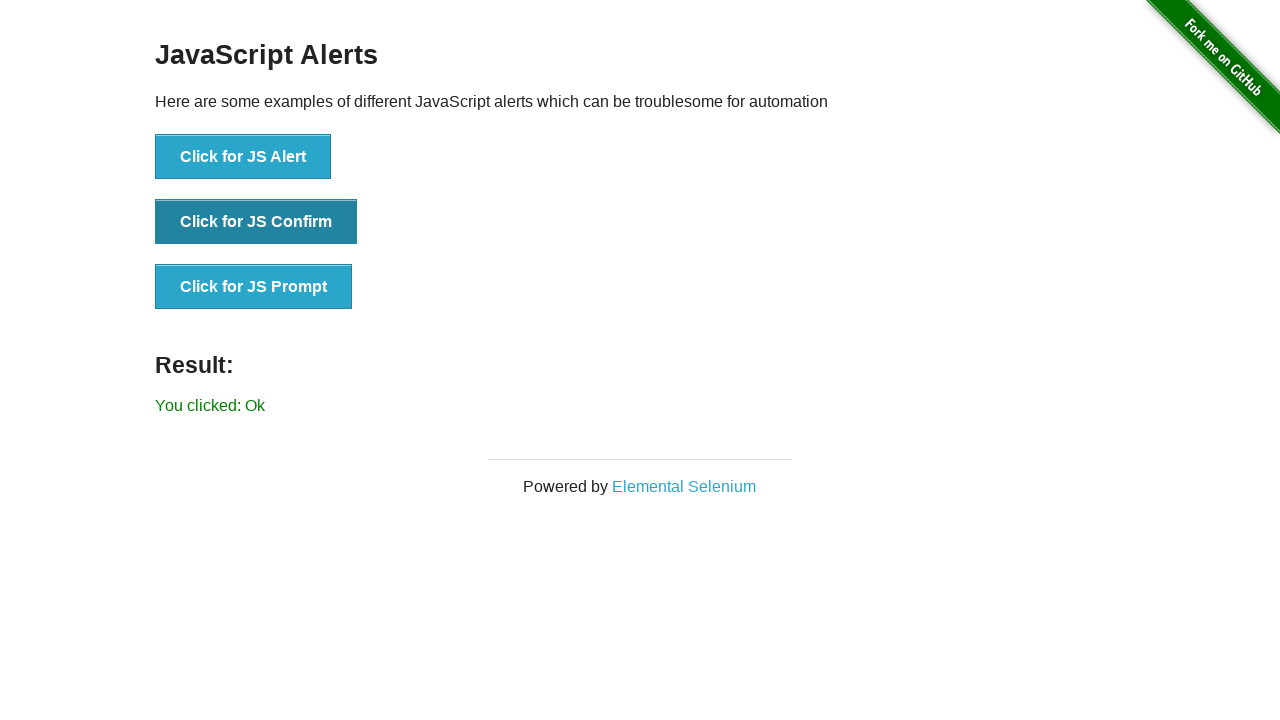

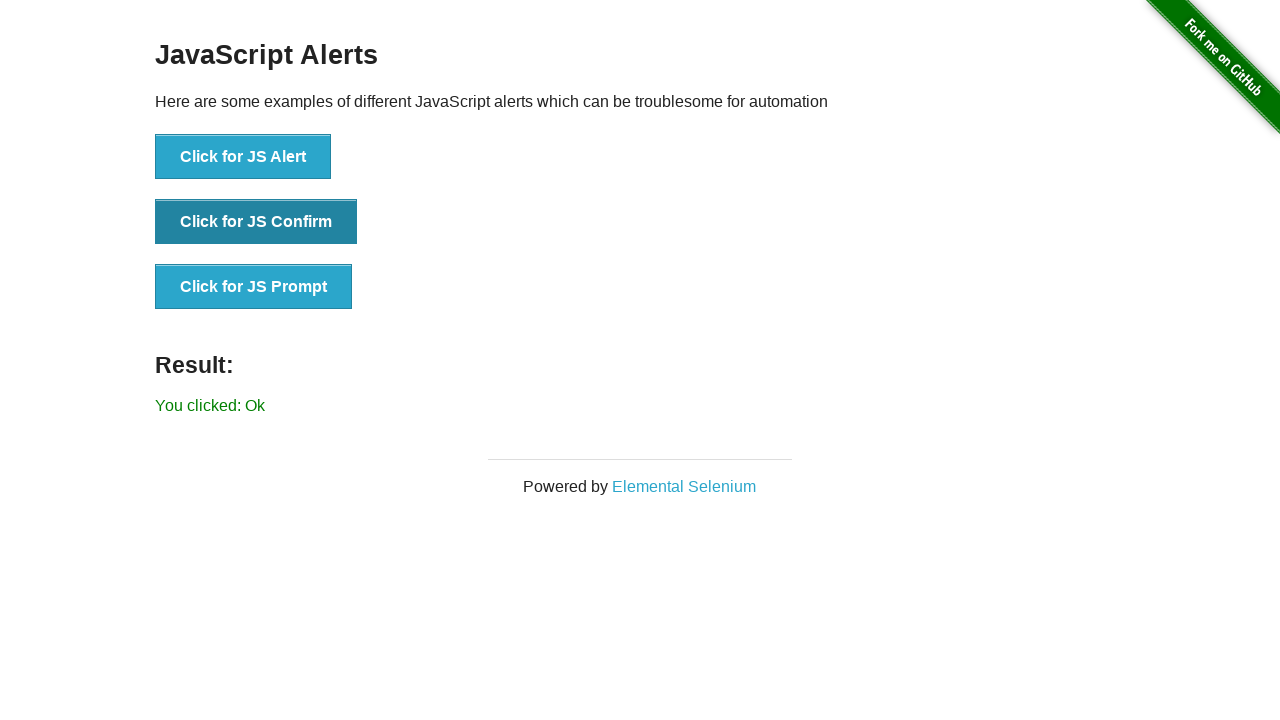